Tests notification messages by repeatedly clicking a link and verifying notification messages appear

Starting URL: https://the-internet.herokuapp.com/notification_message_rendered

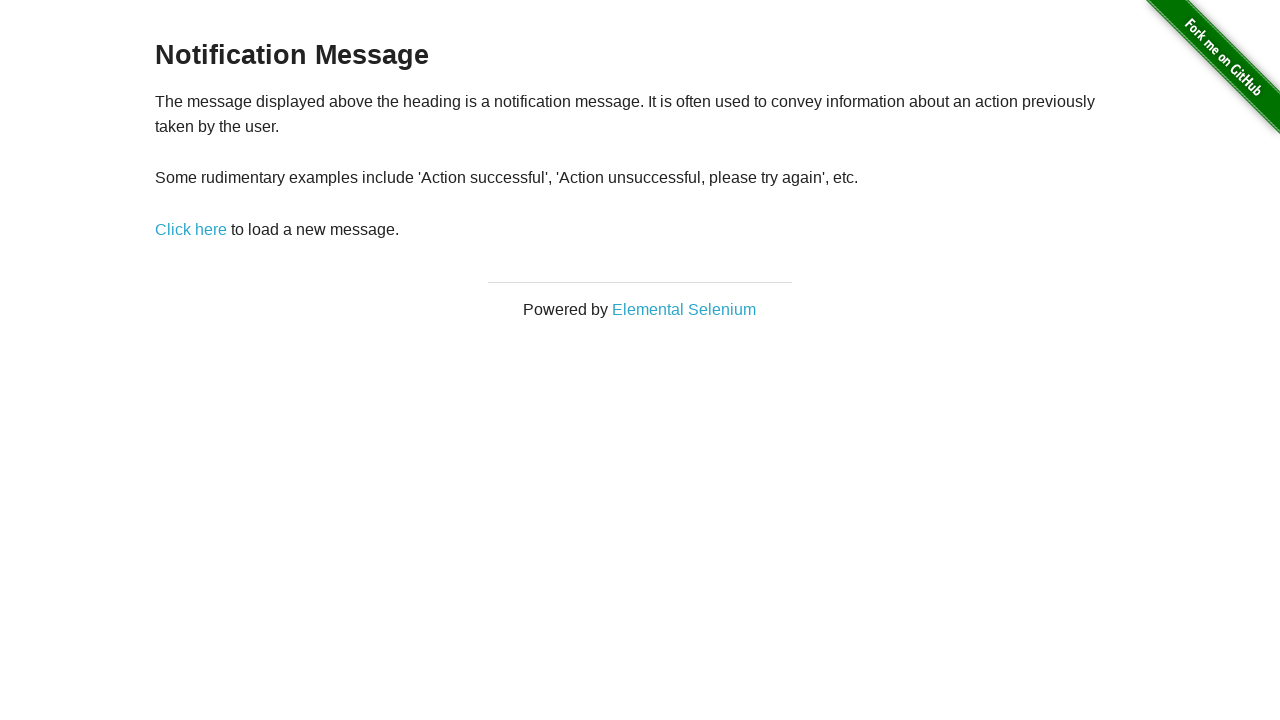

Clicked notification link (iteration 1) at (191, 229) on a[href='/notification_message']
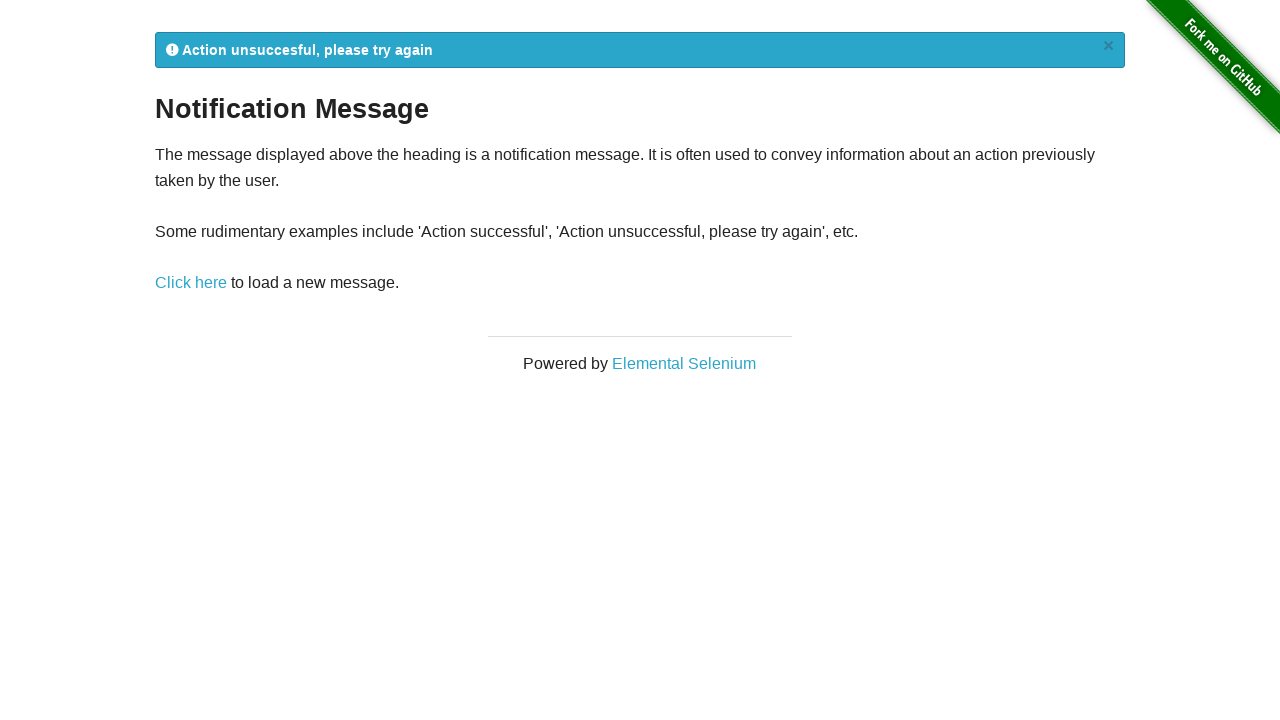

Notification message appeared (iteration 1)
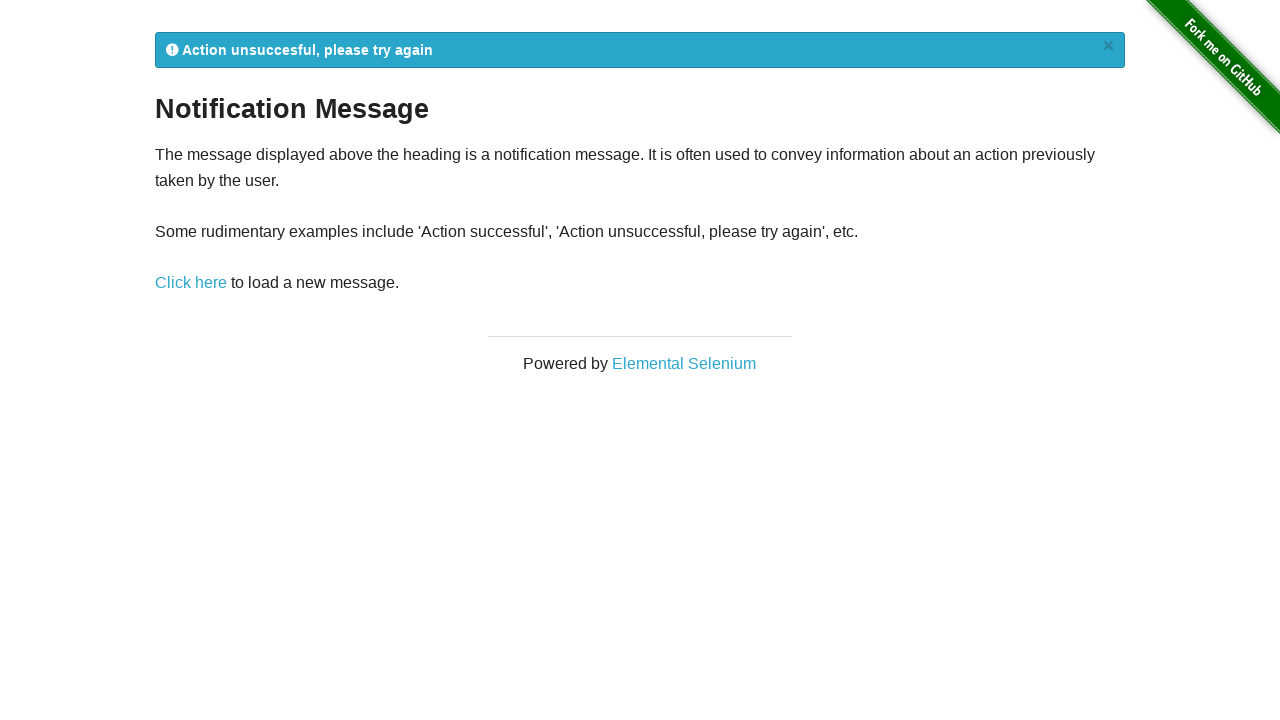

Waited 500ms for notification to display (iteration 1)
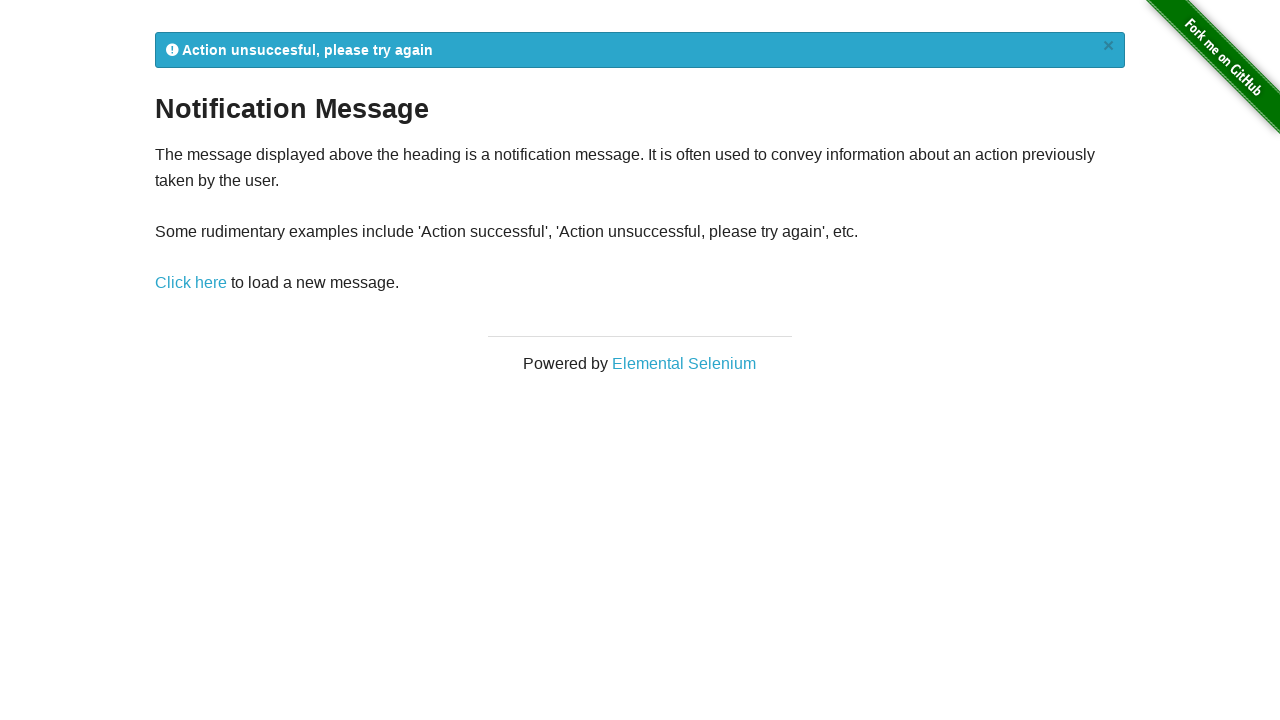

Clicked notification link (iteration 2) at (191, 283) on a[href='/notification_message']
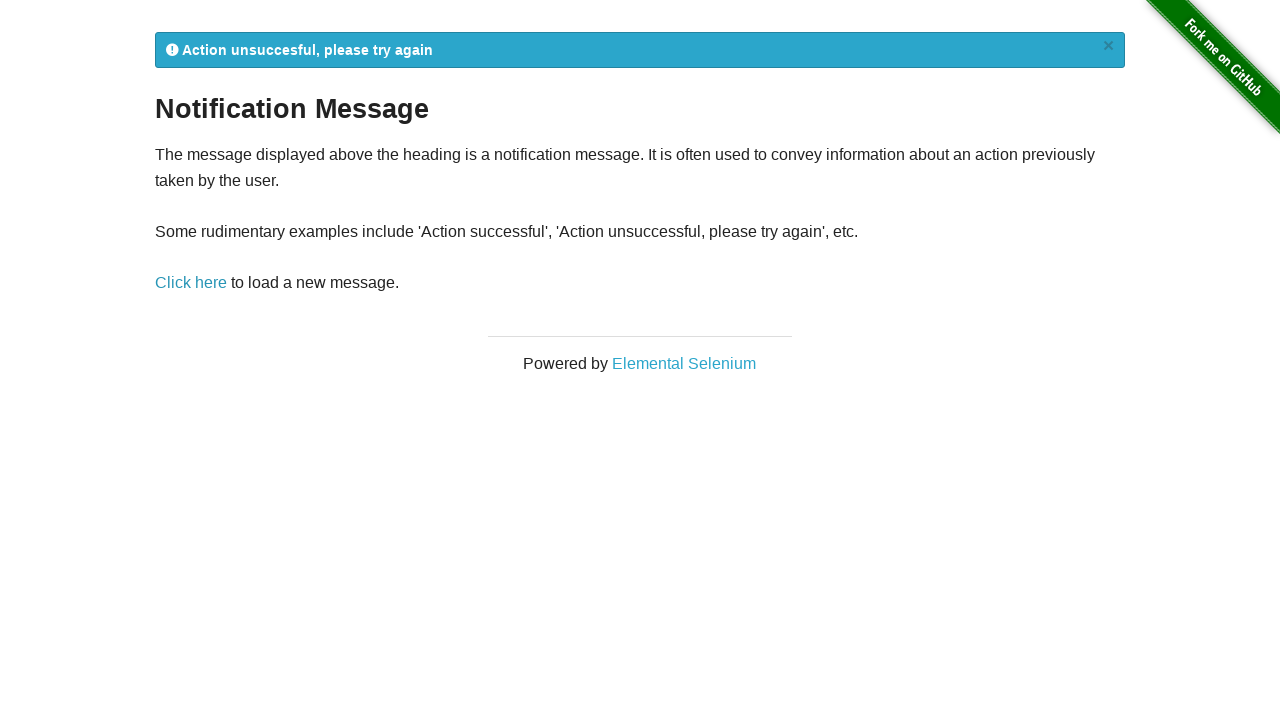

Notification message appeared (iteration 2)
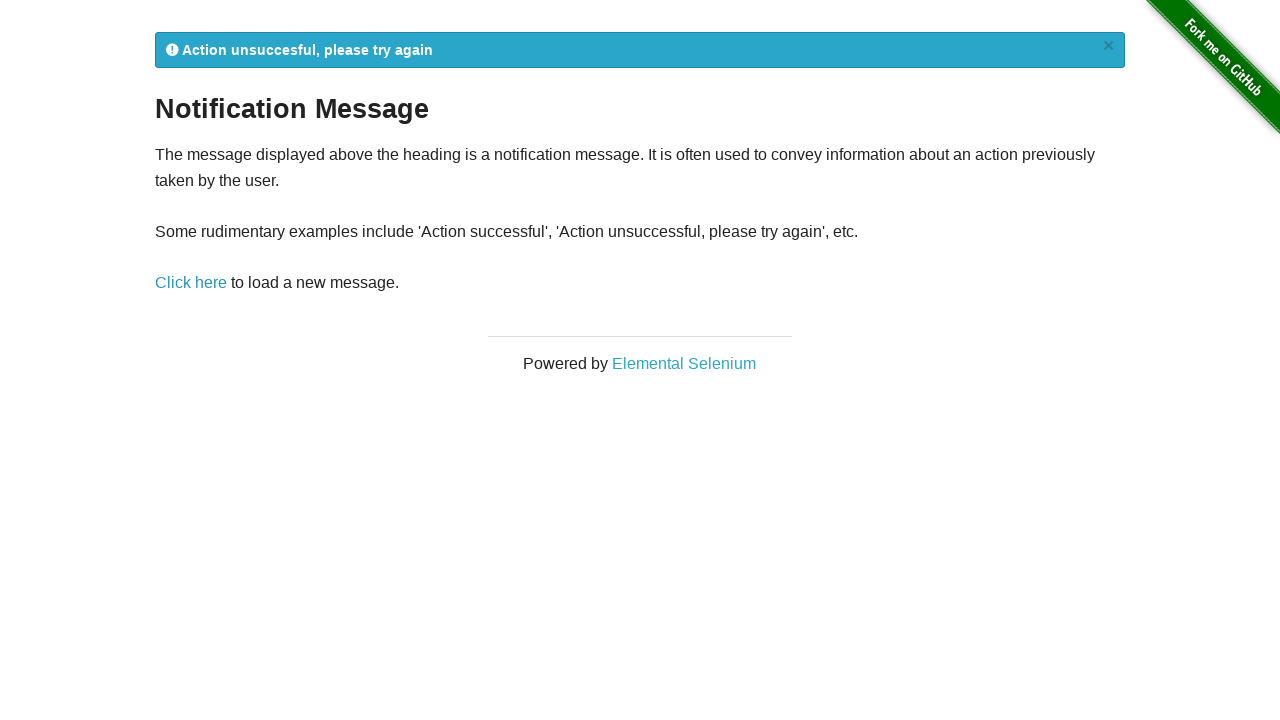

Waited 500ms for notification to display (iteration 2)
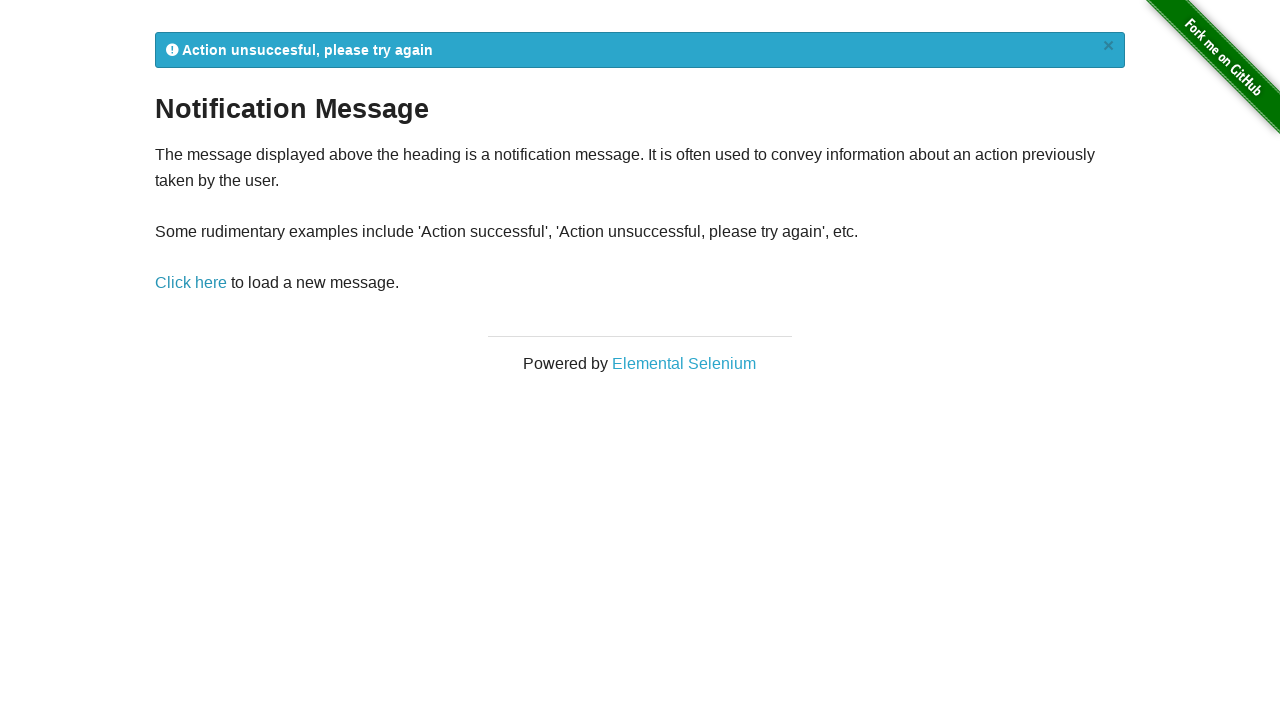

Clicked notification link (iteration 3) at (191, 283) on a[href='/notification_message']
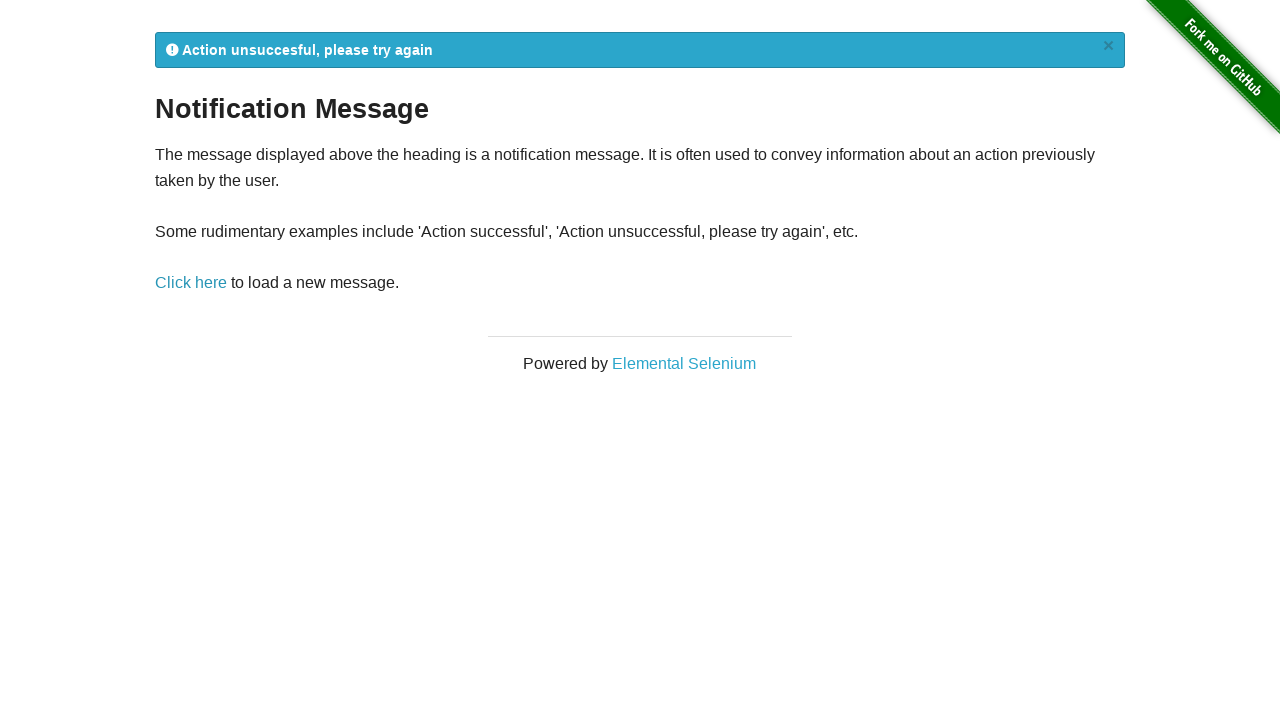

Notification message appeared (iteration 3)
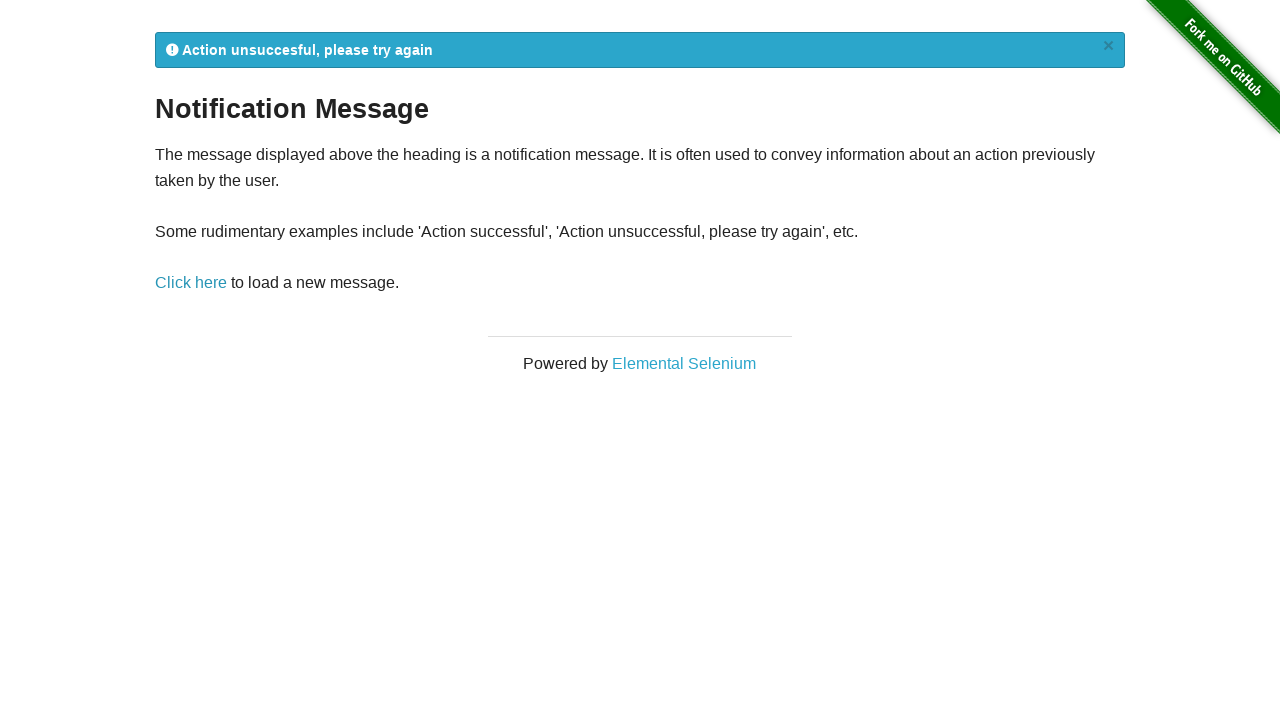

Waited 500ms for notification to display (iteration 3)
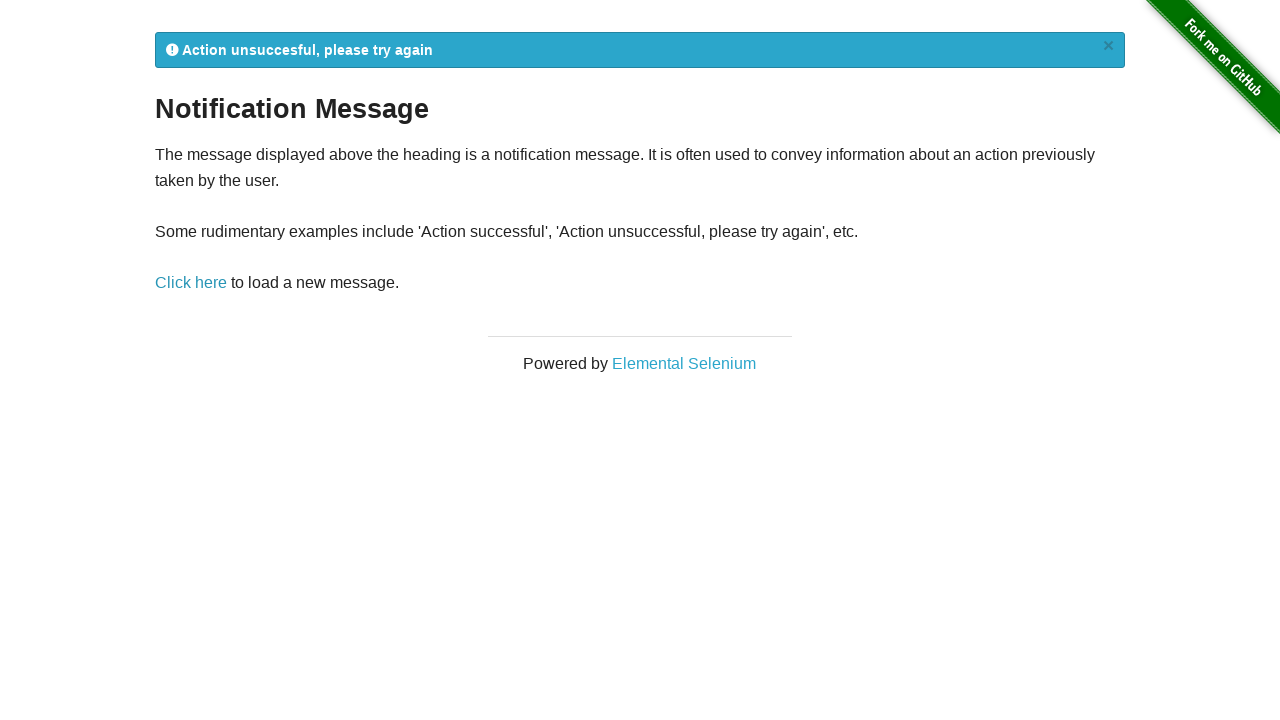

Clicked notification link (iteration 4) at (191, 283) on a[href='/notification_message']
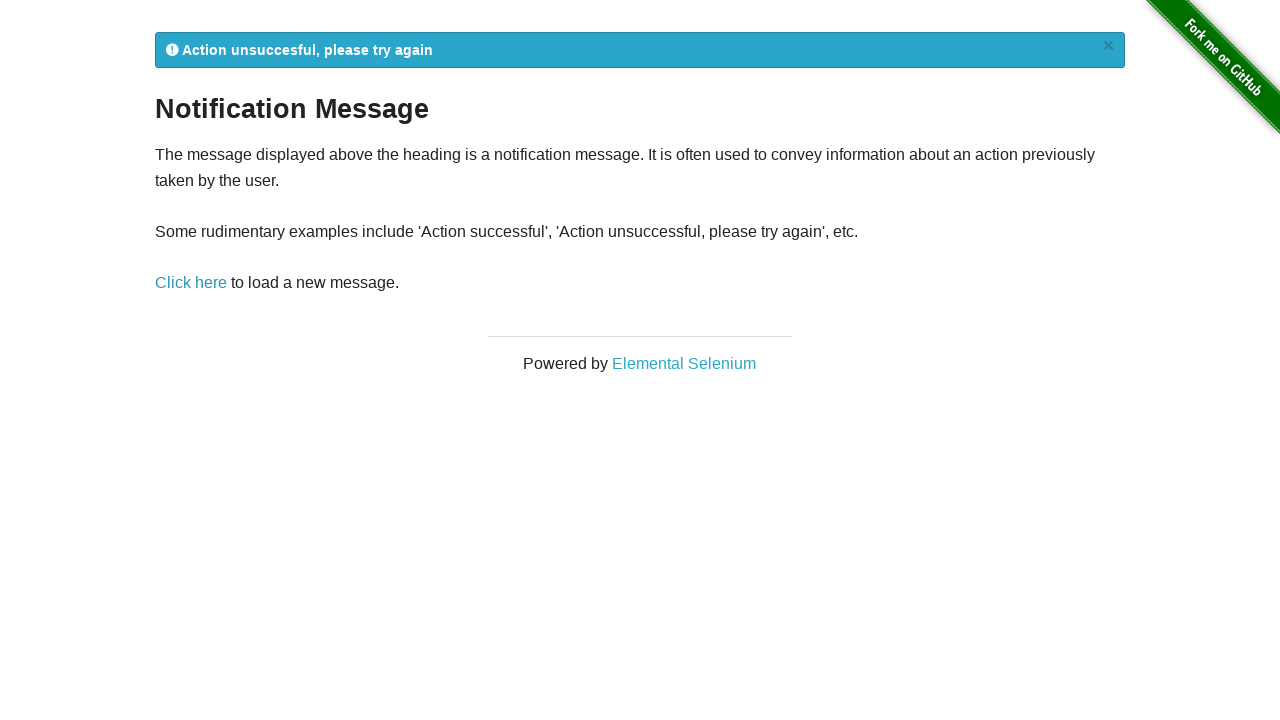

Notification message appeared (iteration 4)
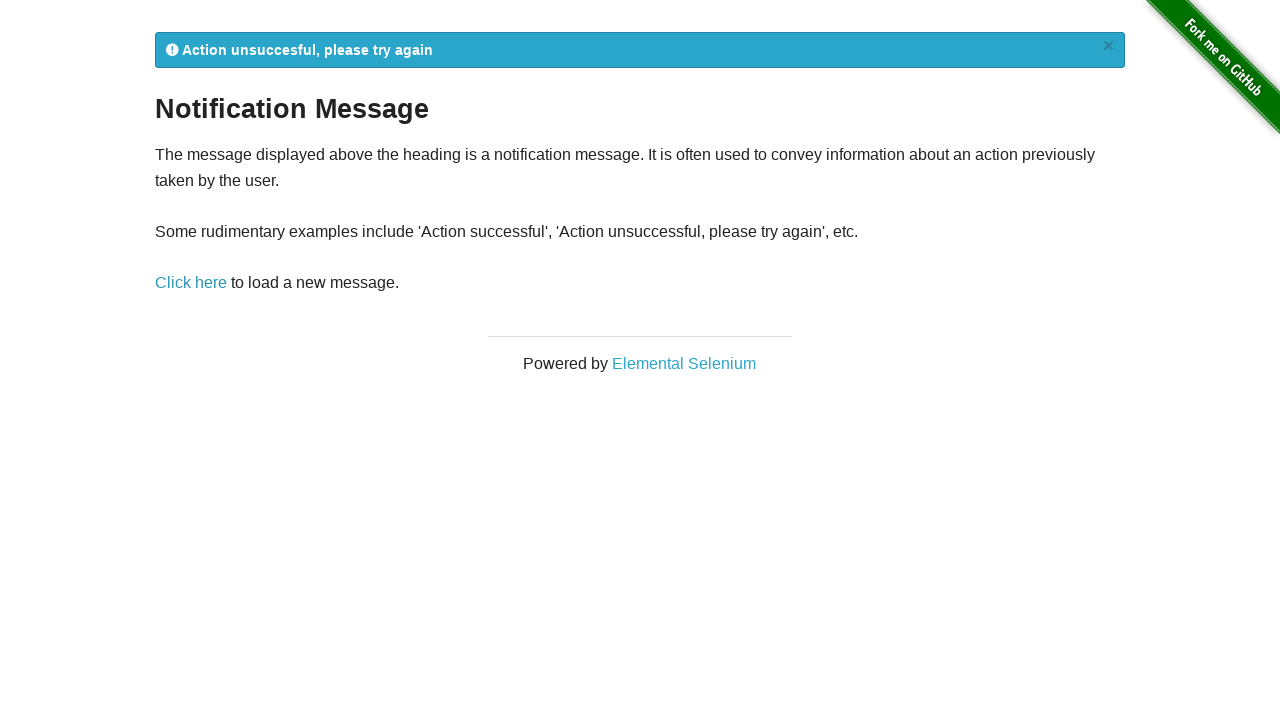

Waited 500ms for notification to display (iteration 4)
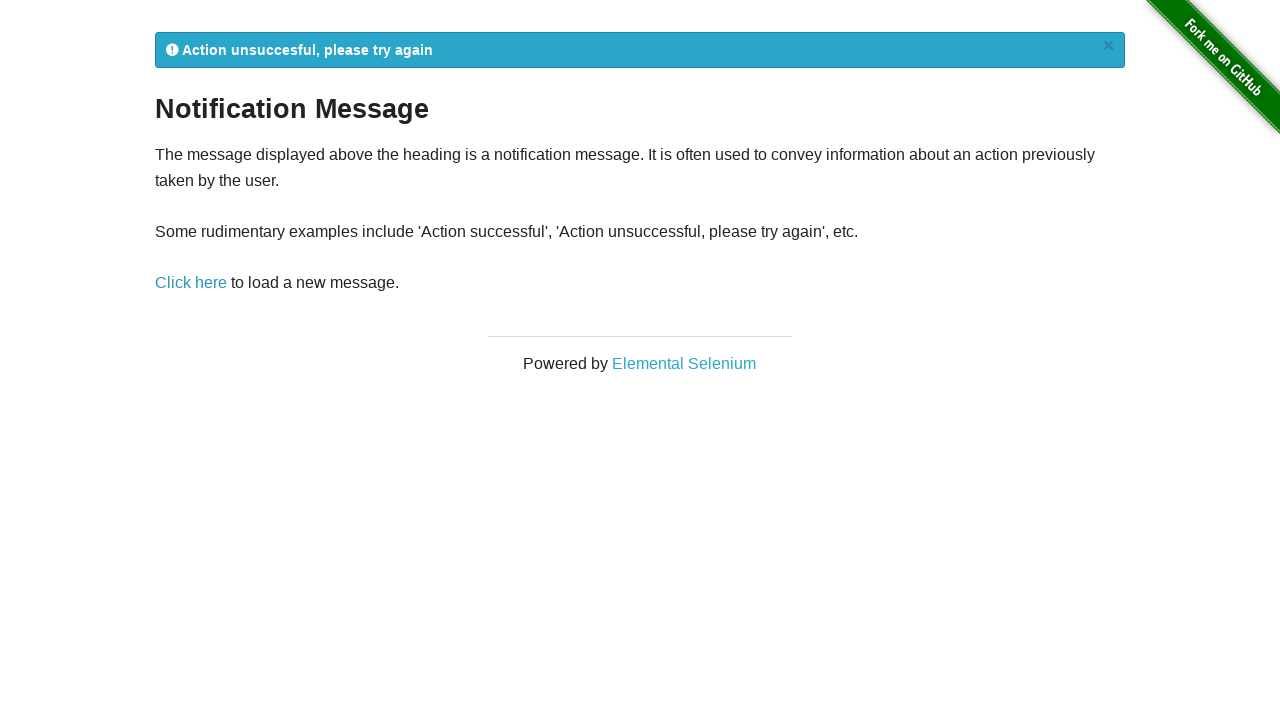

Clicked notification link (iteration 5) at (191, 283) on a[href='/notification_message']
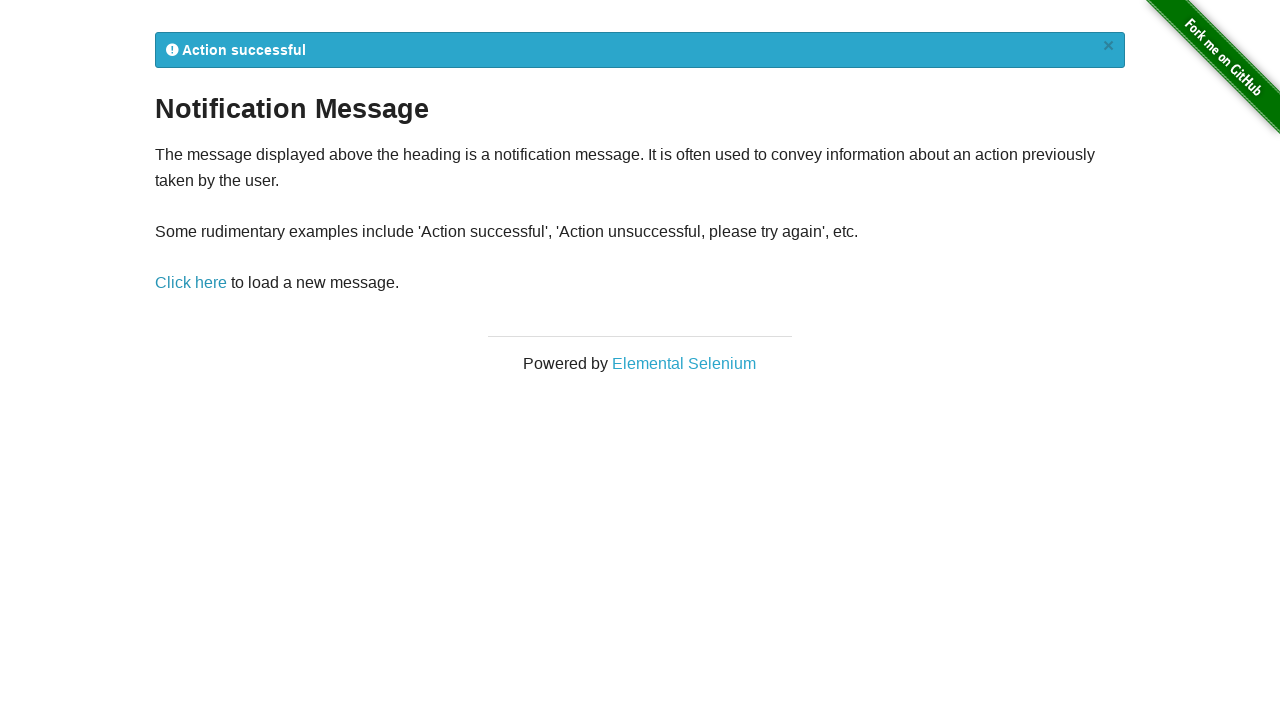

Notification message appeared (iteration 5)
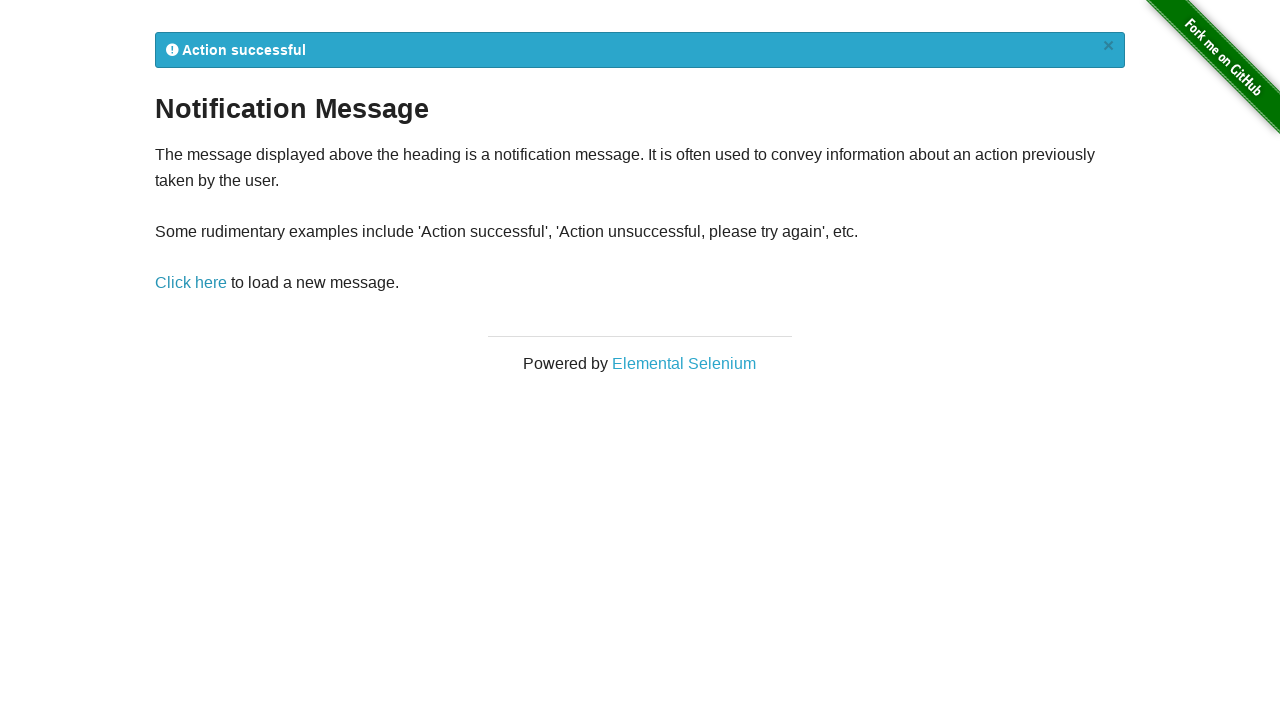

Waited 500ms for notification to display (iteration 5)
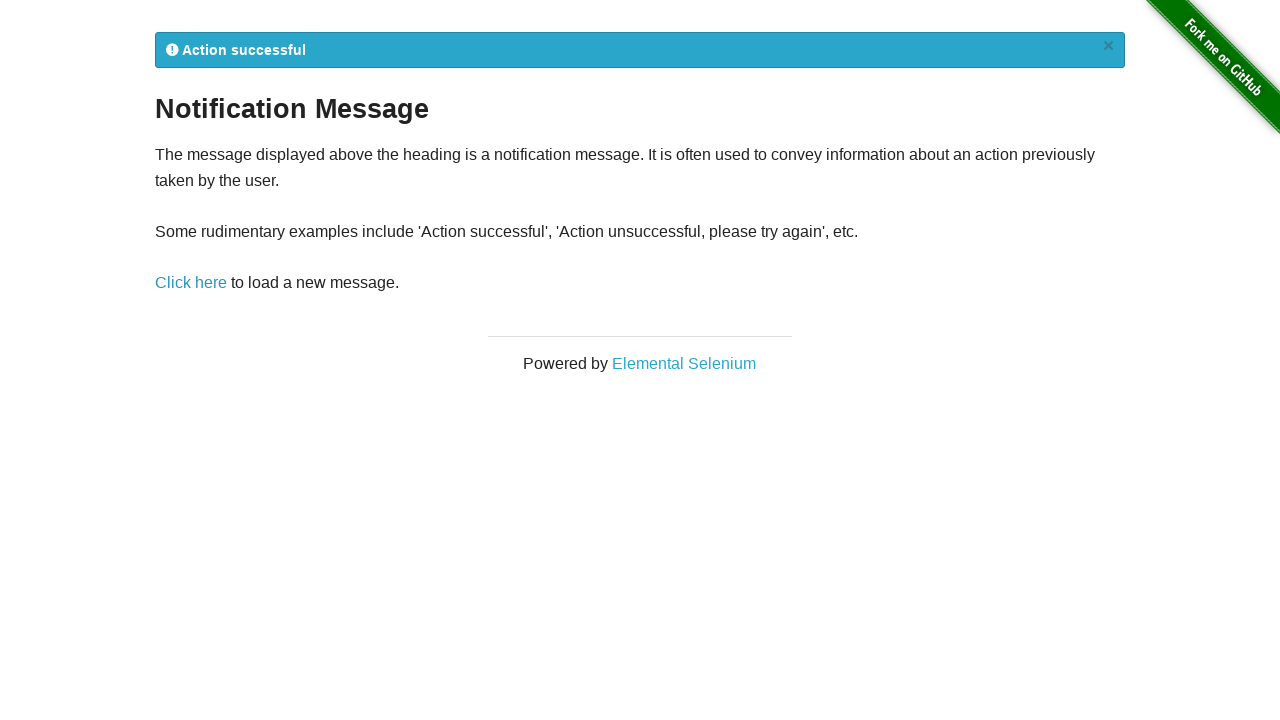

Clicked notification link (iteration 6) at (191, 283) on a[href='/notification_message']
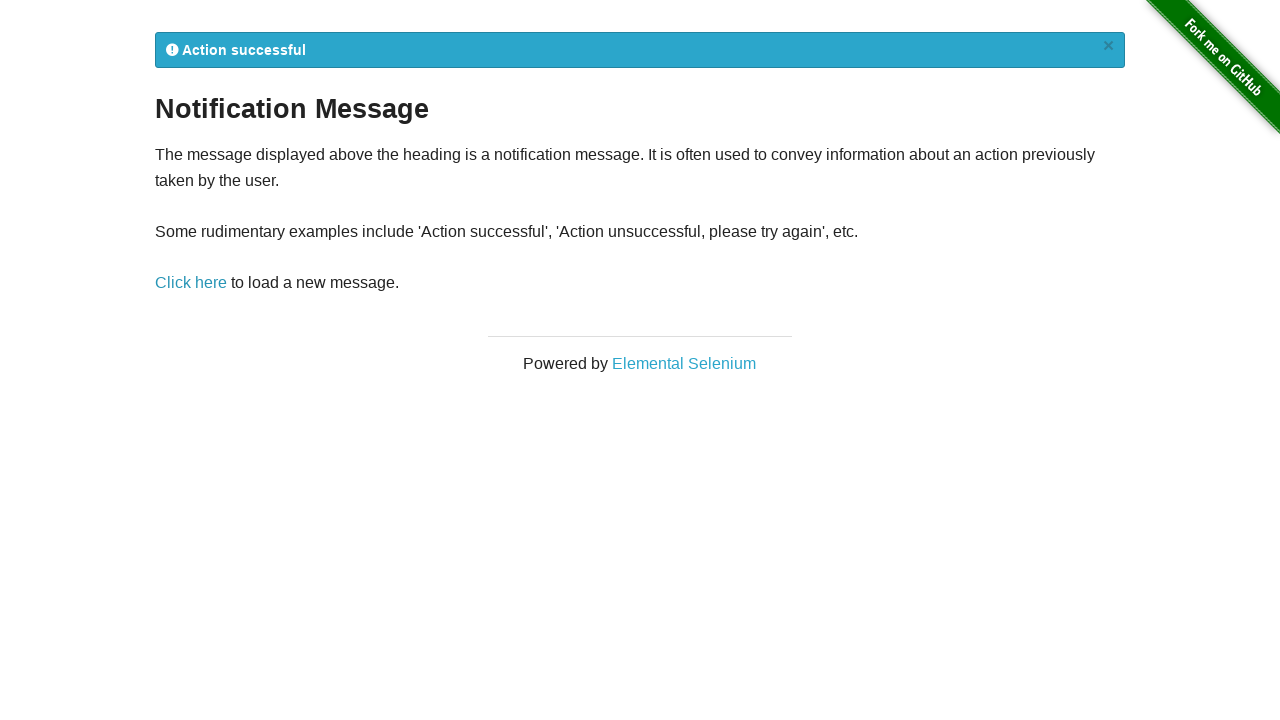

Notification message appeared (iteration 6)
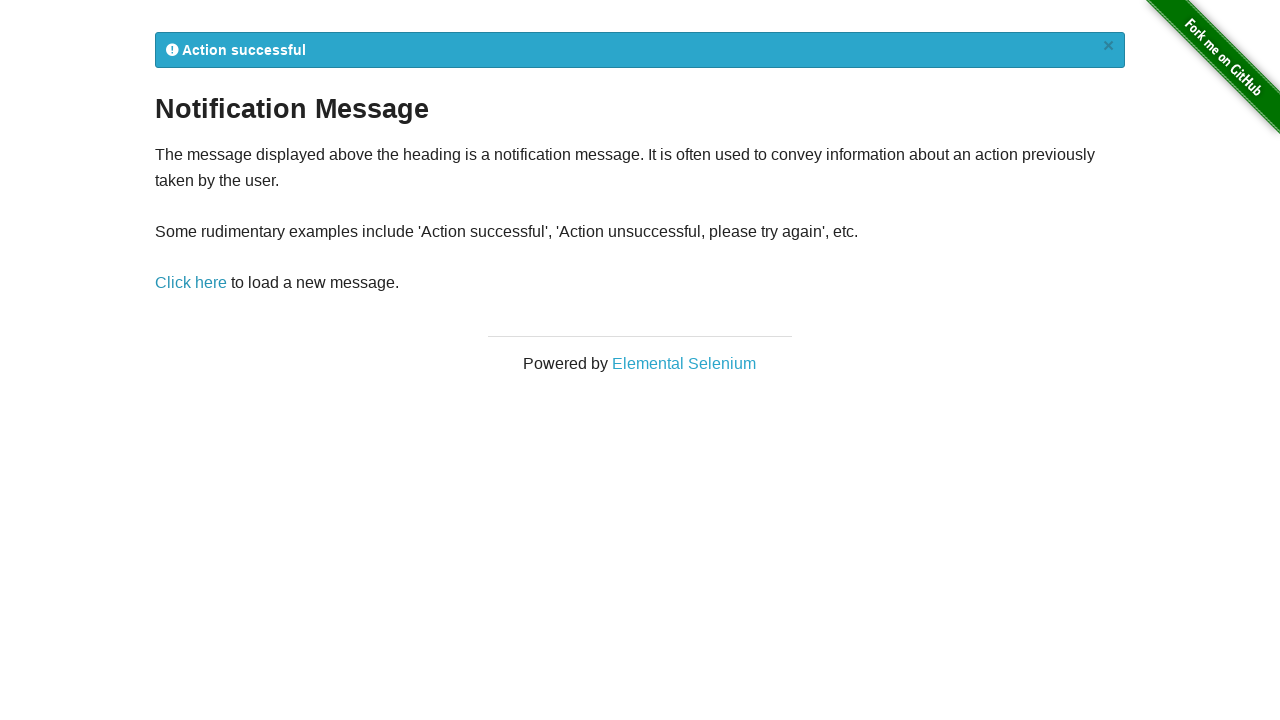

Waited 500ms for notification to display (iteration 6)
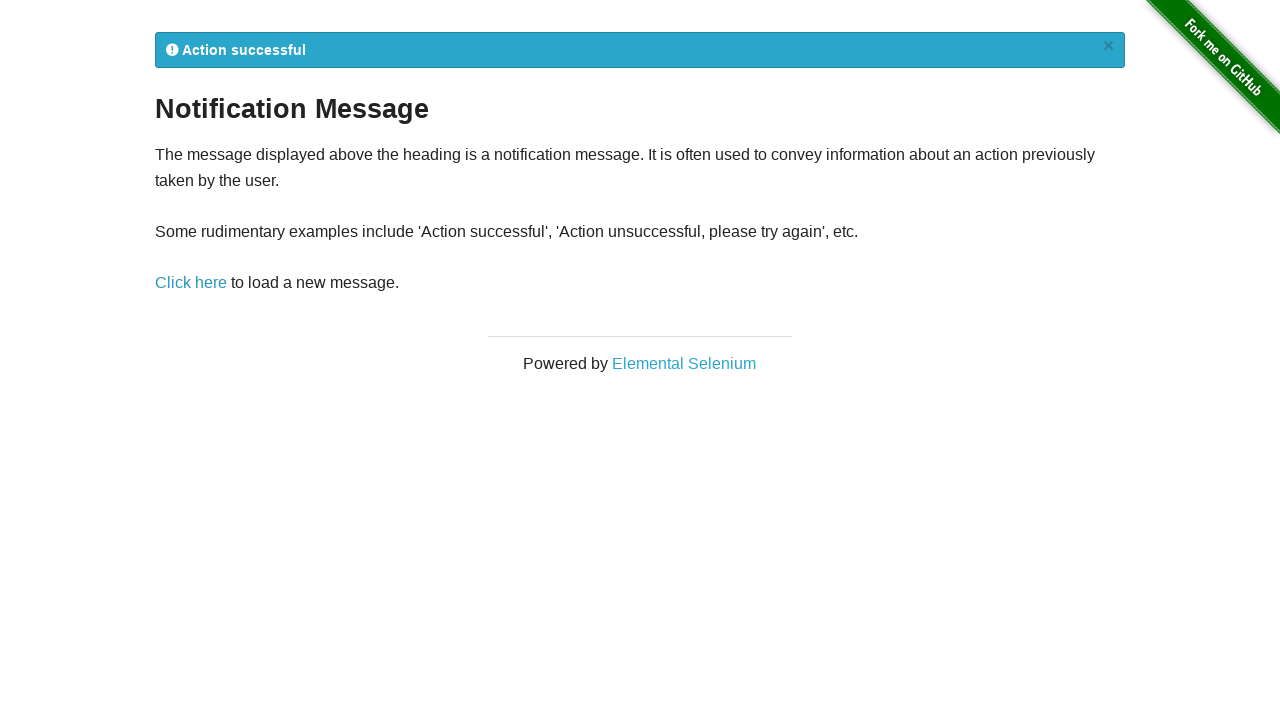

Clicked notification link (iteration 7) at (191, 283) on a[href='/notification_message']
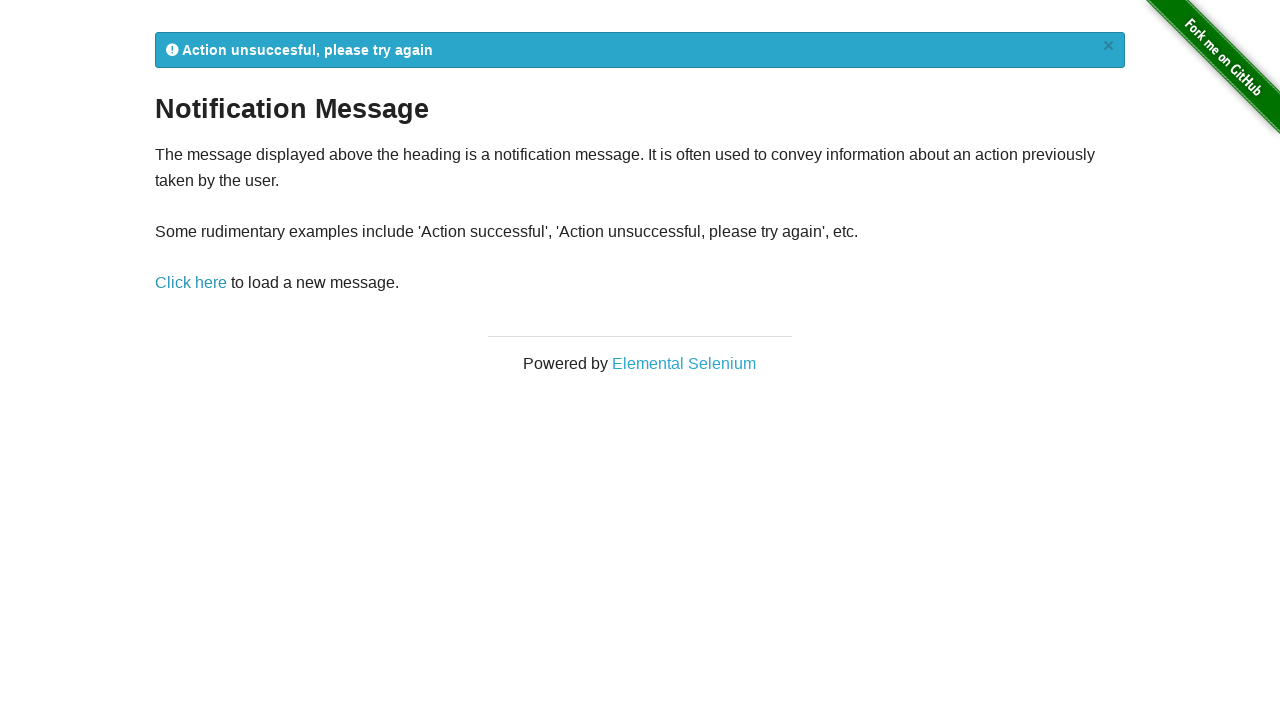

Notification message appeared (iteration 7)
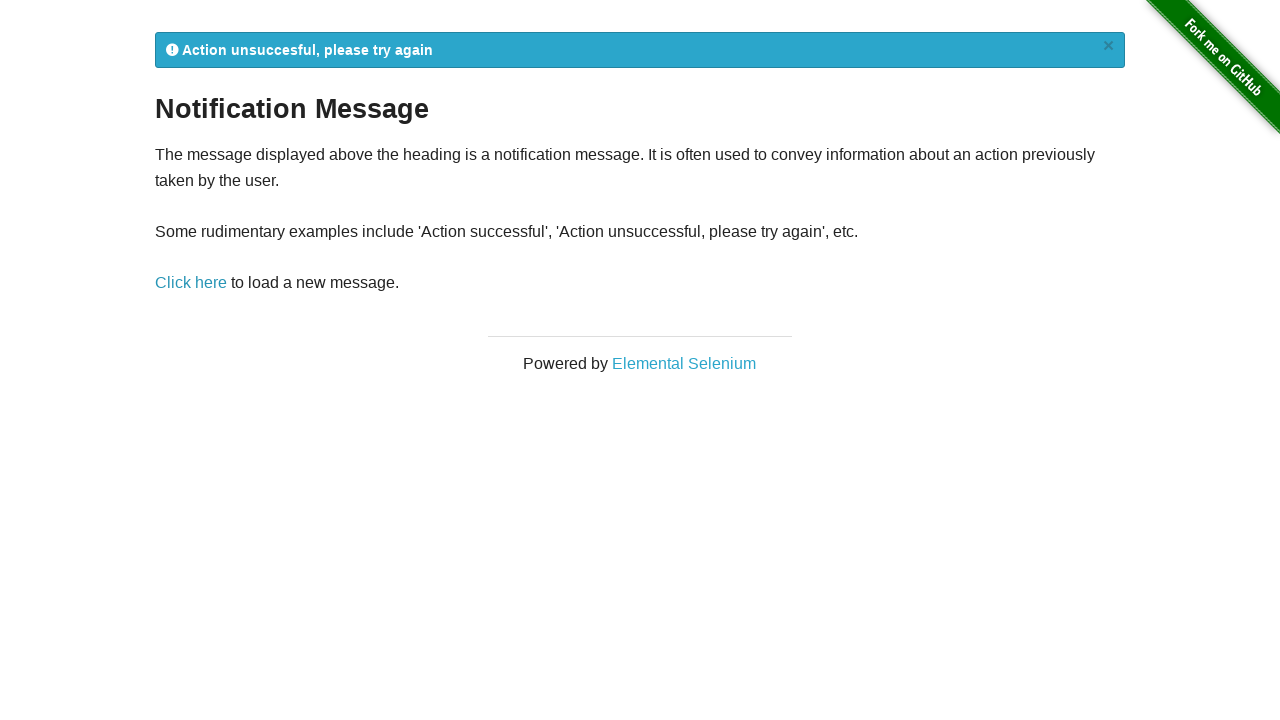

Waited 500ms for notification to display (iteration 7)
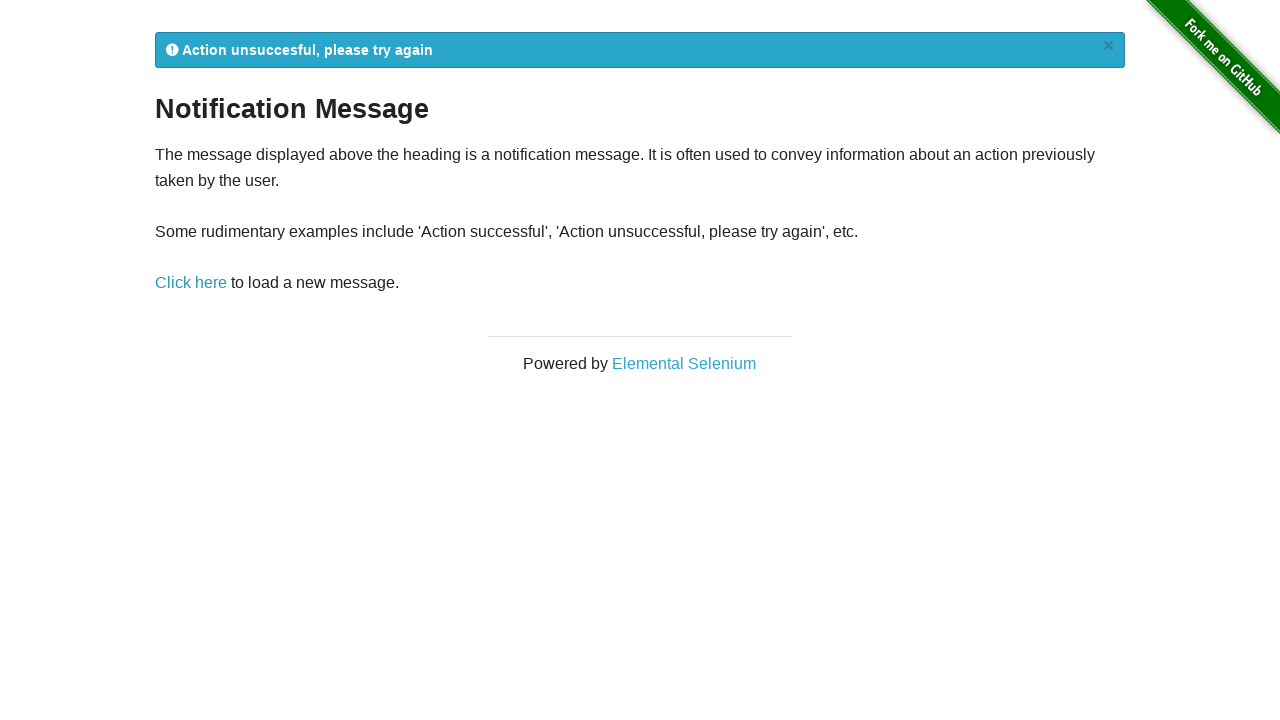

Clicked notification link (iteration 8) at (191, 283) on a[href='/notification_message']
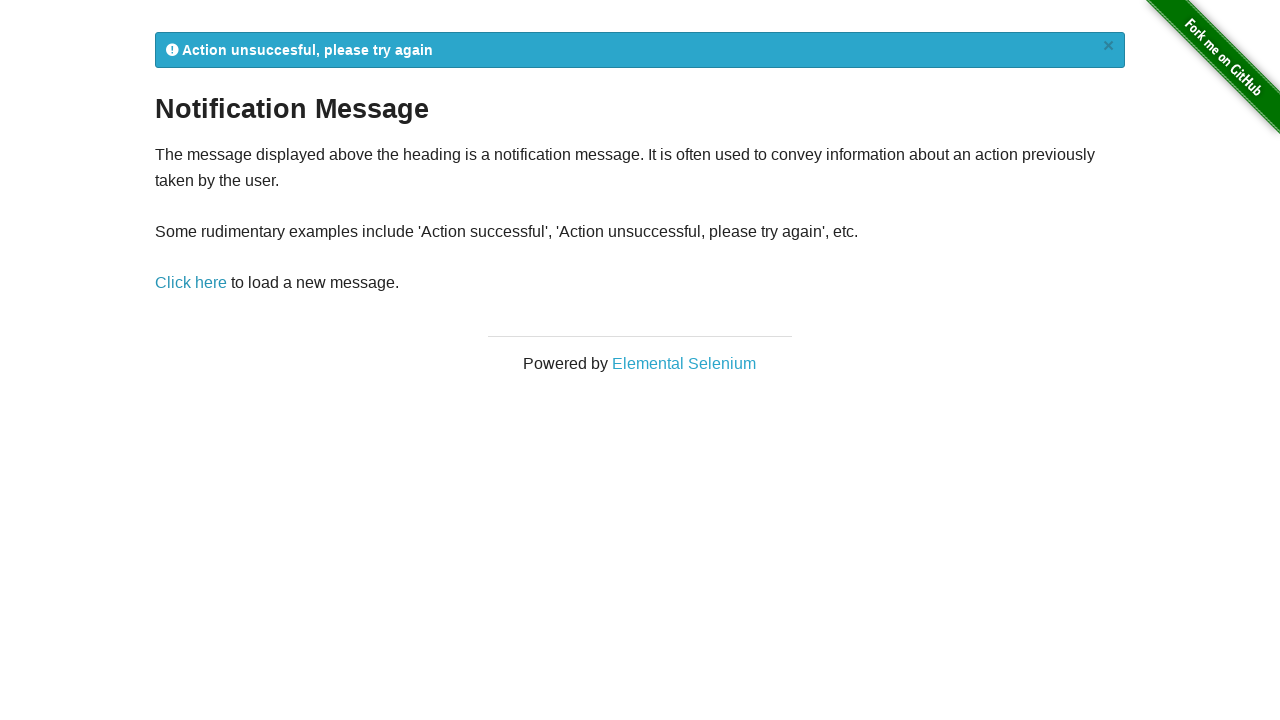

Notification message appeared (iteration 8)
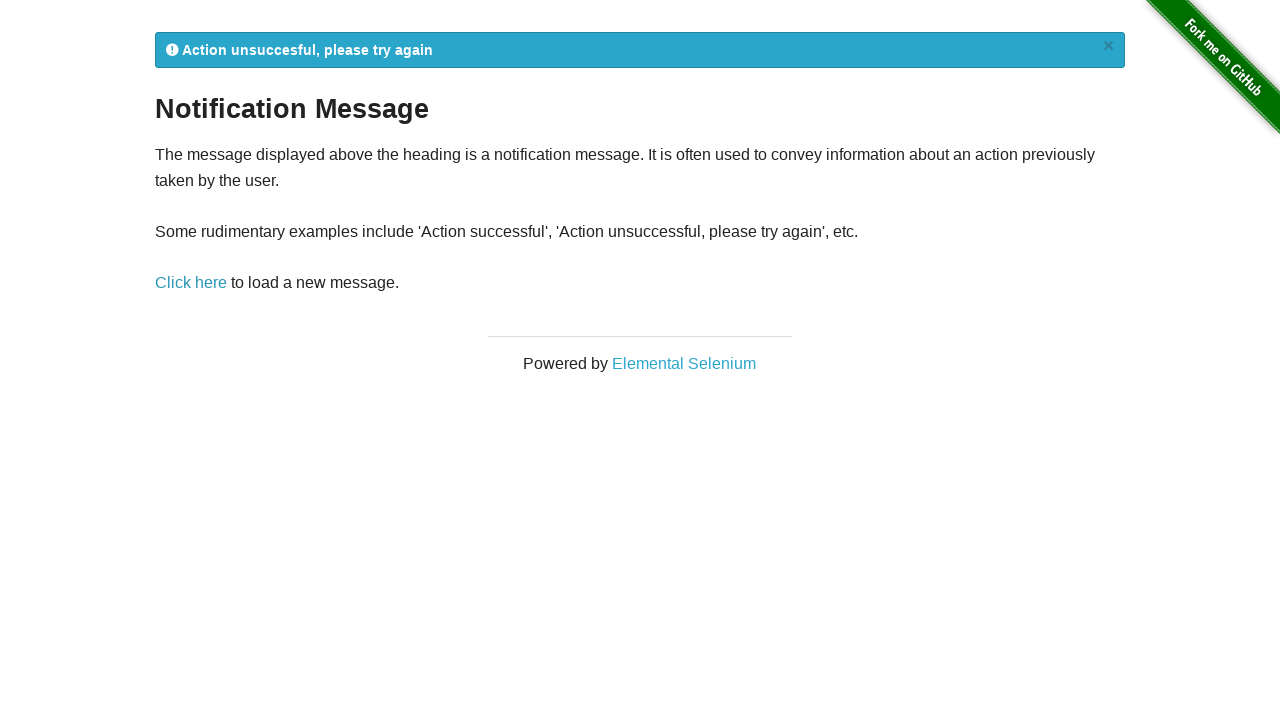

Waited 500ms for notification to display (iteration 8)
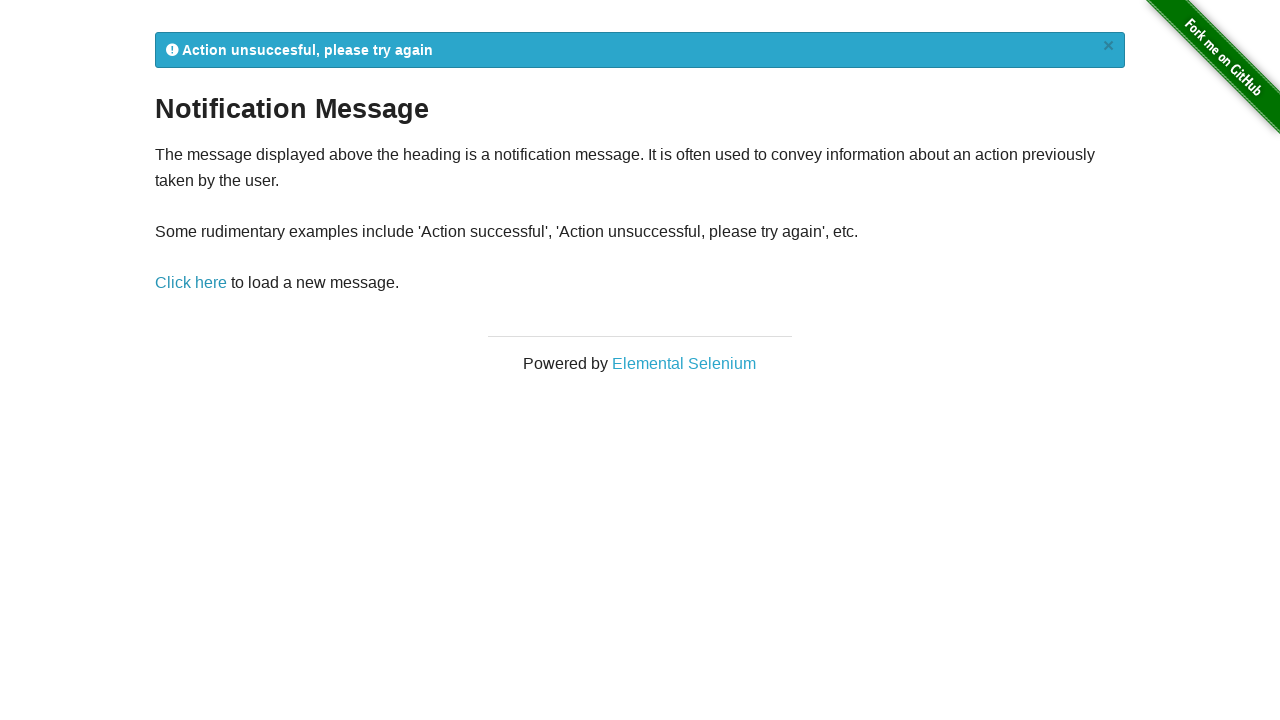

Clicked notification link (iteration 9) at (191, 283) on a[href='/notification_message']
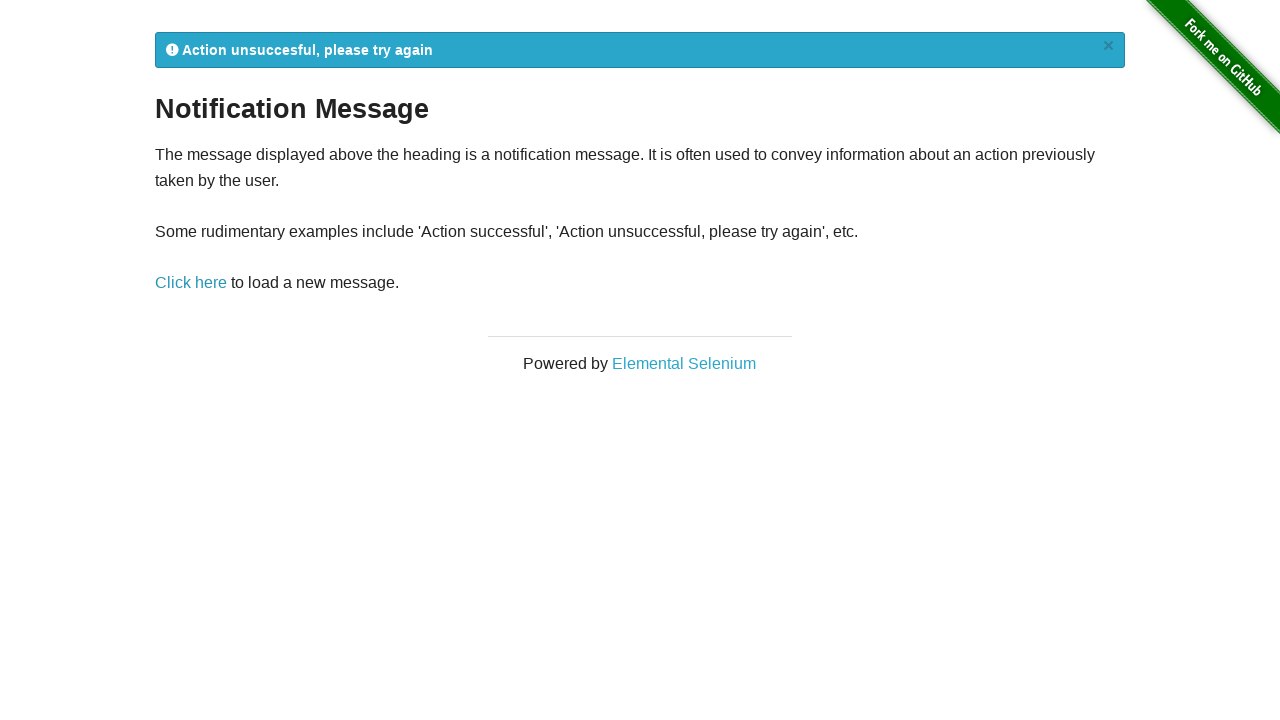

Notification message appeared (iteration 9)
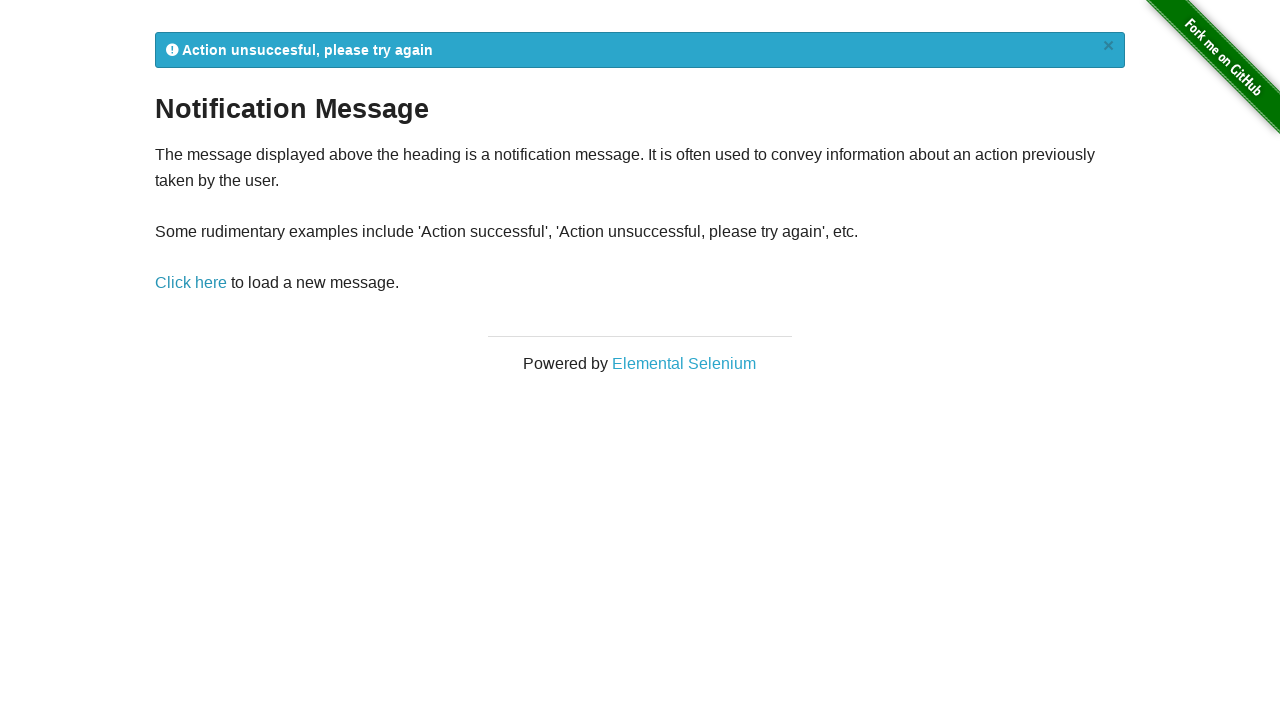

Waited 500ms for notification to display (iteration 9)
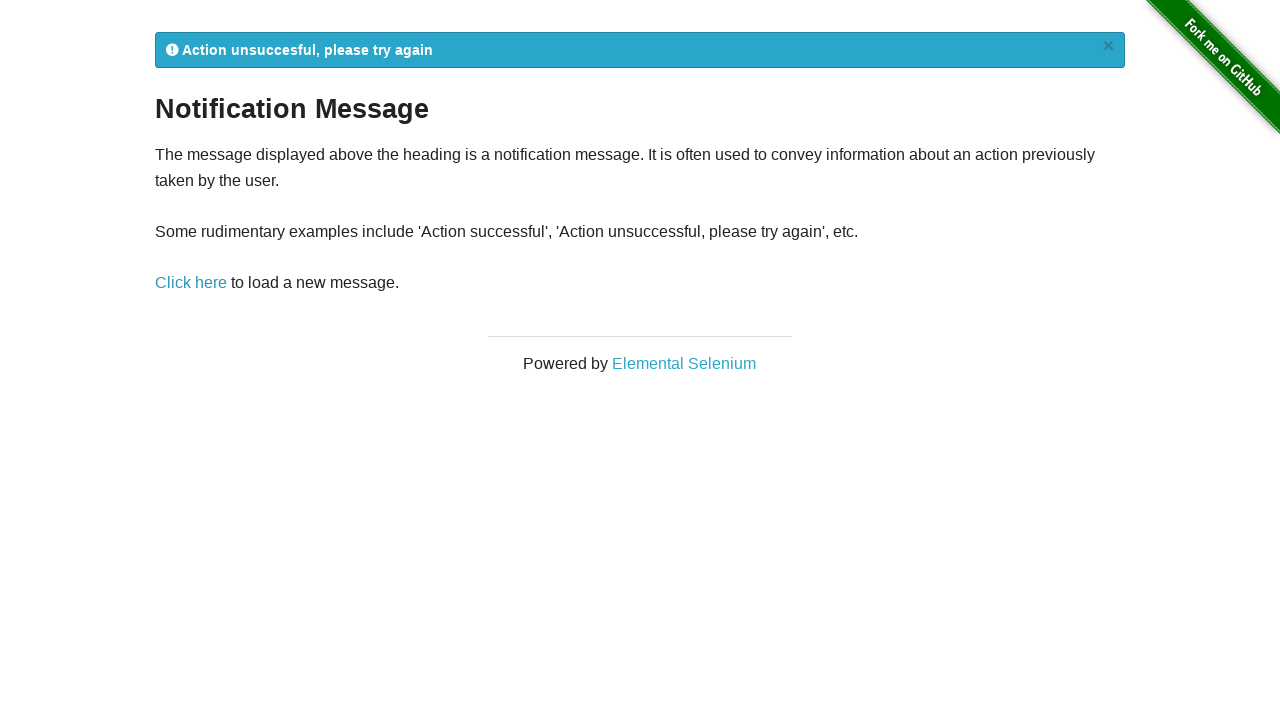

Clicked notification link (iteration 10) at (191, 283) on a[href='/notification_message']
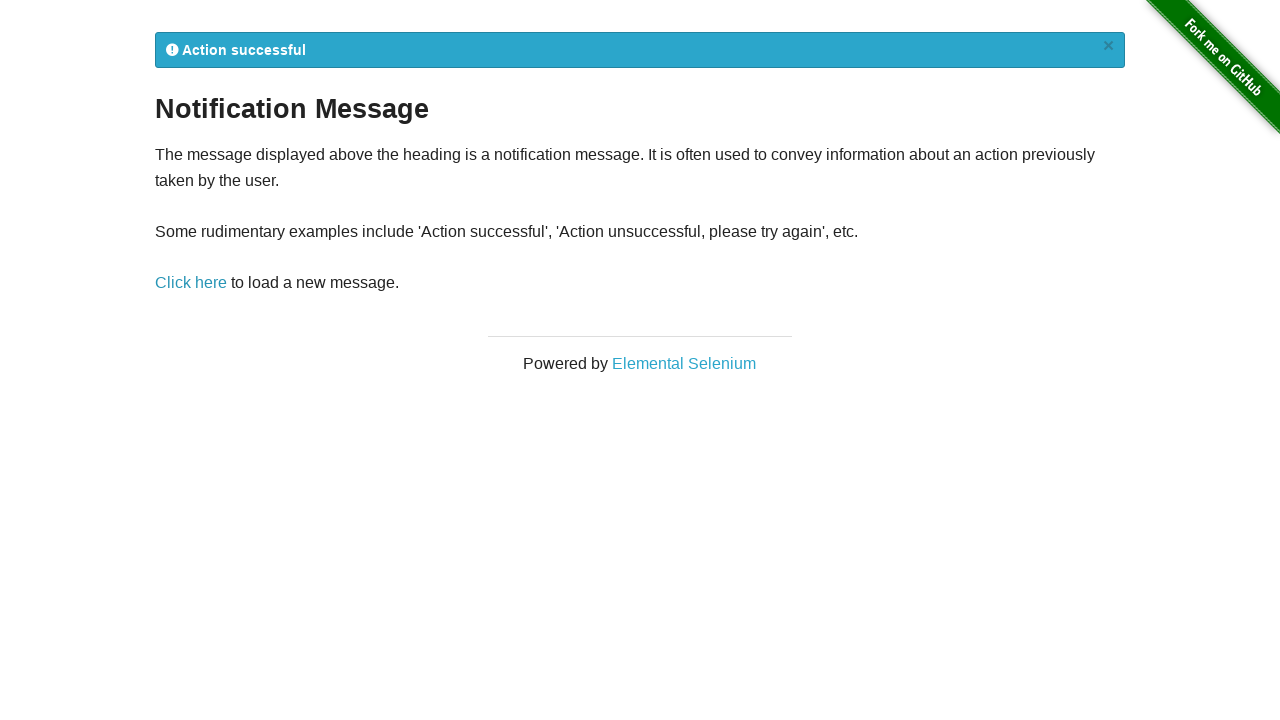

Notification message appeared (iteration 10)
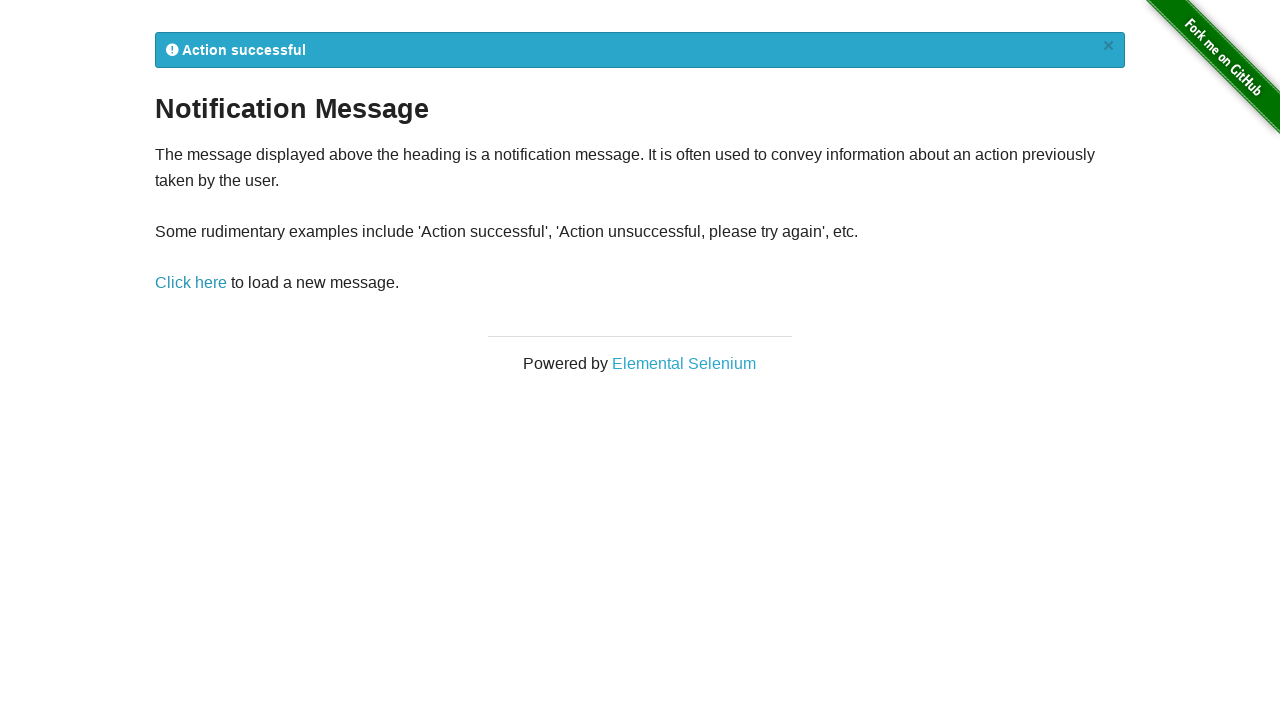

Waited 500ms for notification to display (iteration 10)
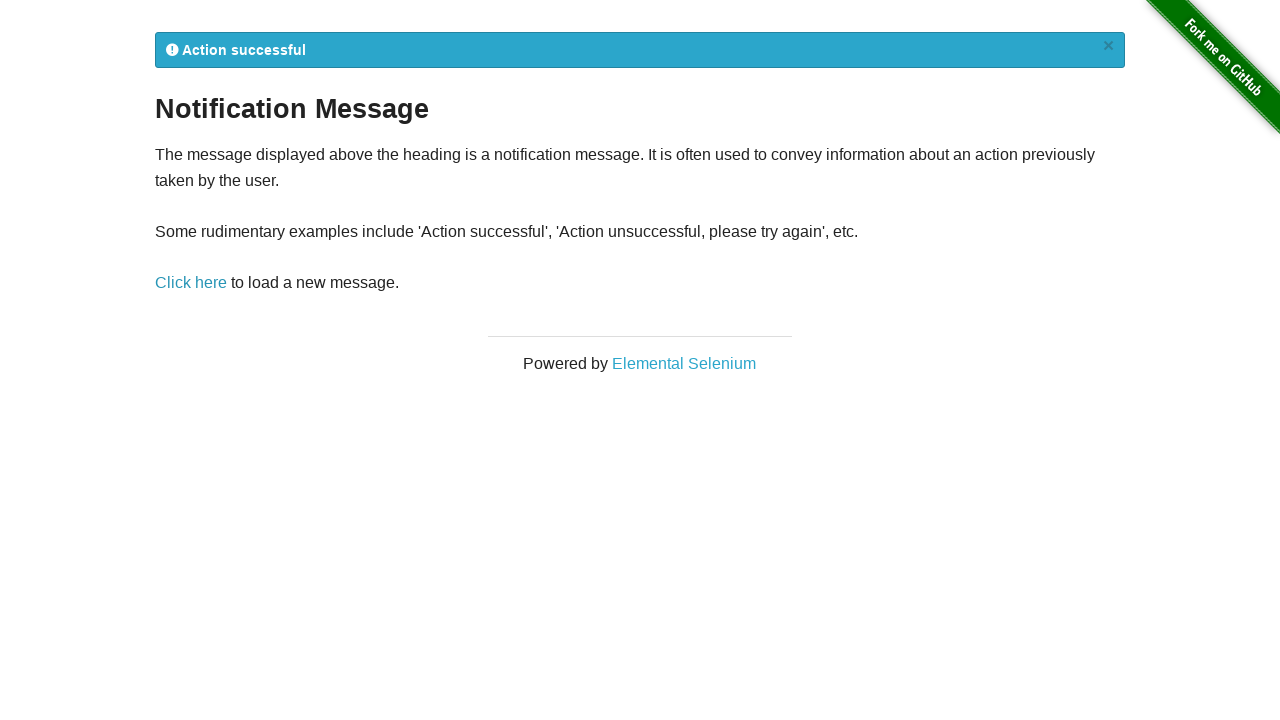

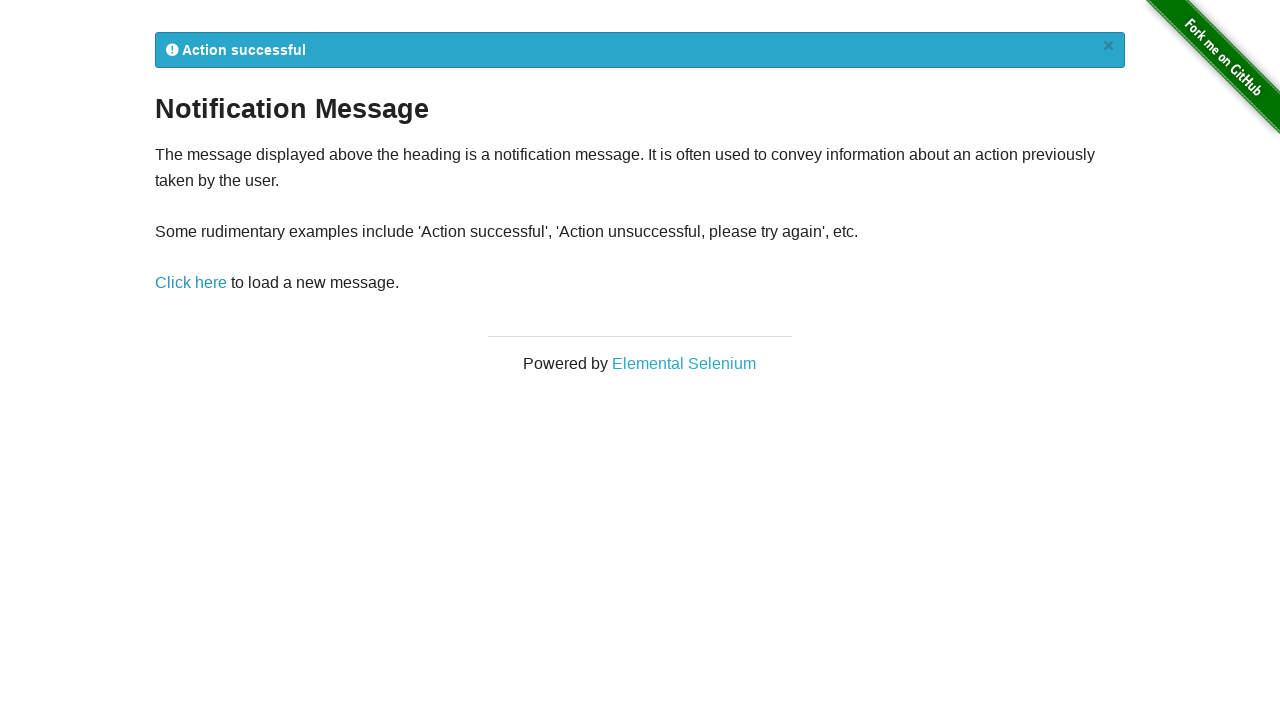